Tests filling out a form with first name, last name, and job title fields, selects a radio button, and submits the form.

Starting URL: http://formy-project.herokuapp.com/form

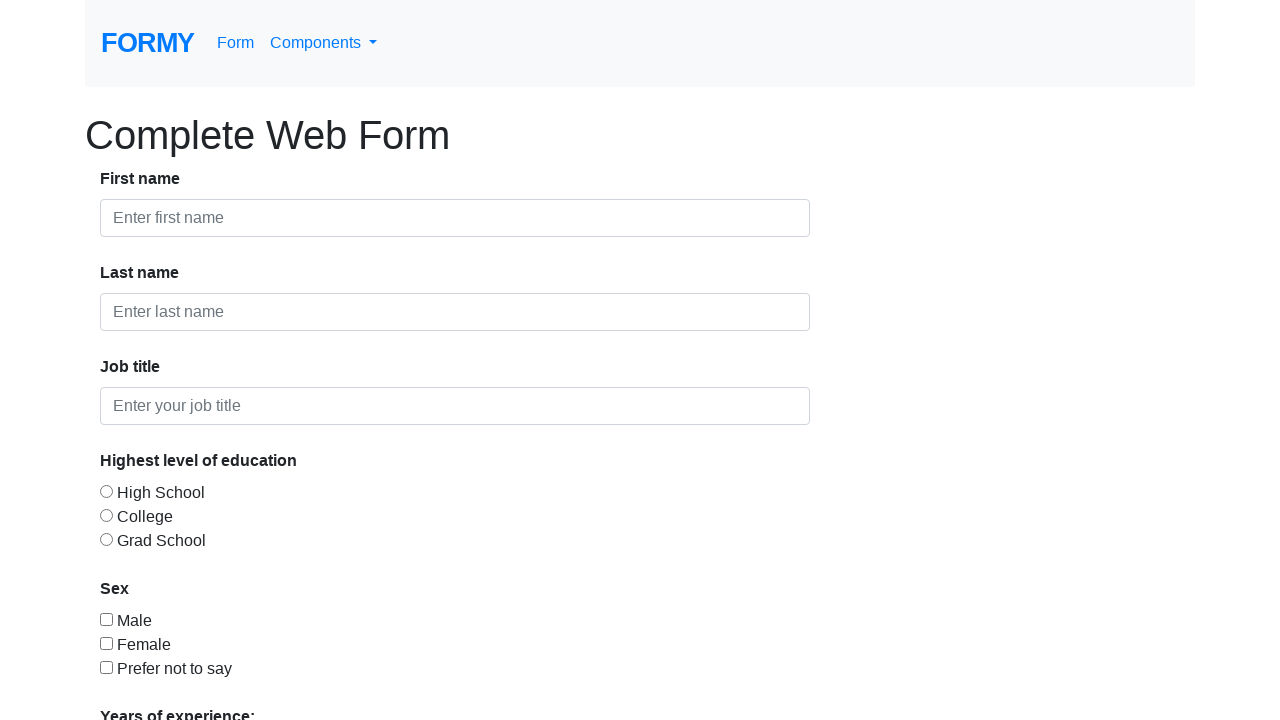

Filled first name field with 'Mohamed' on #first-name
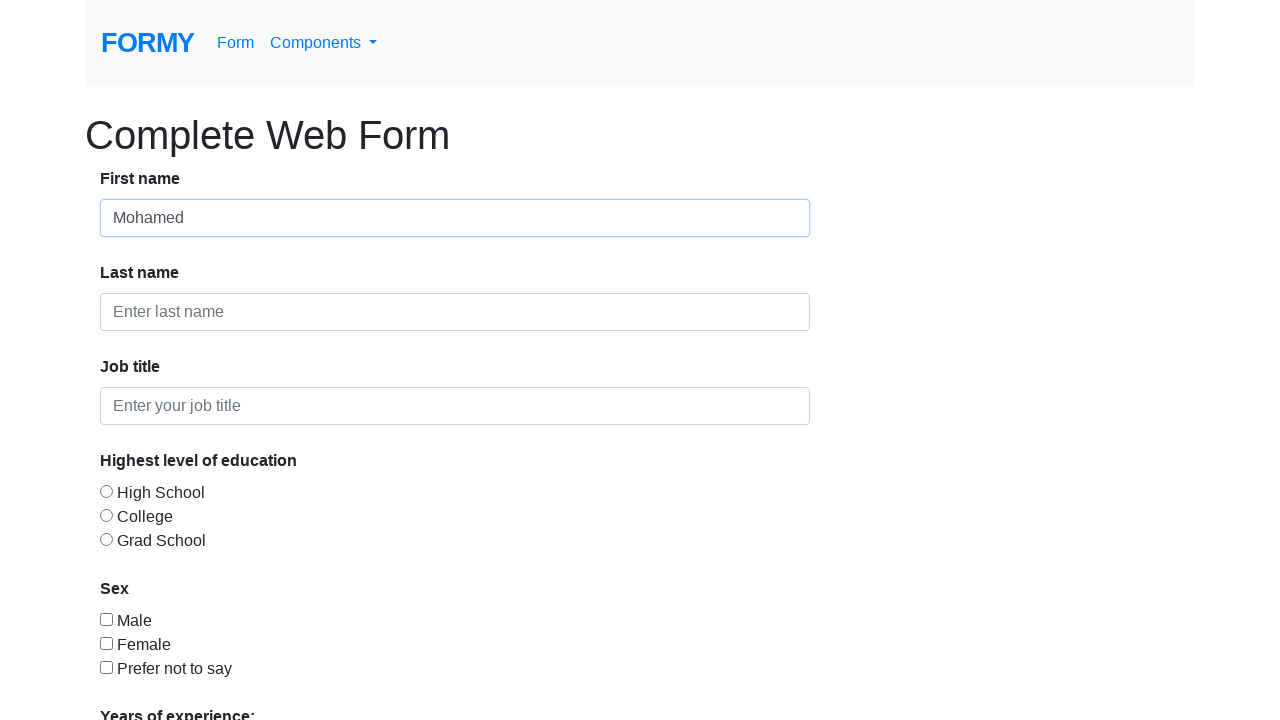

Filled last name field with 'Hesham' on #last-name
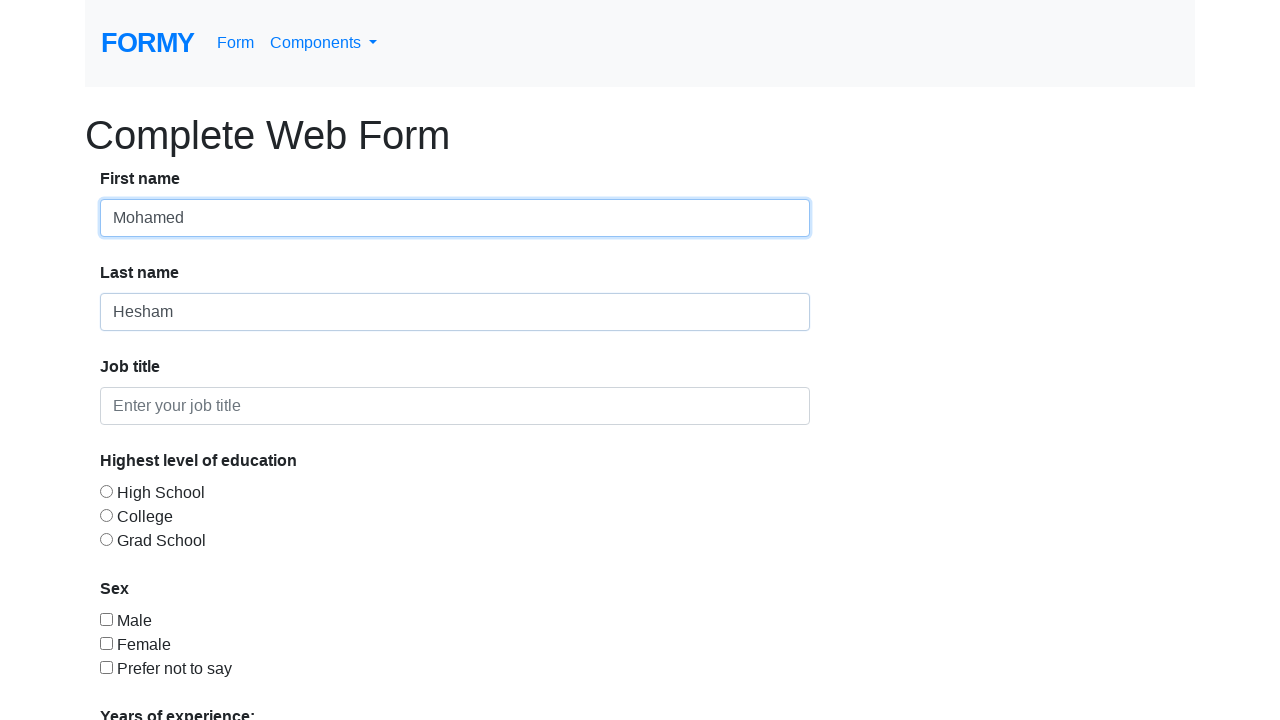

Filled job title field with 'Engineer' on #job-title
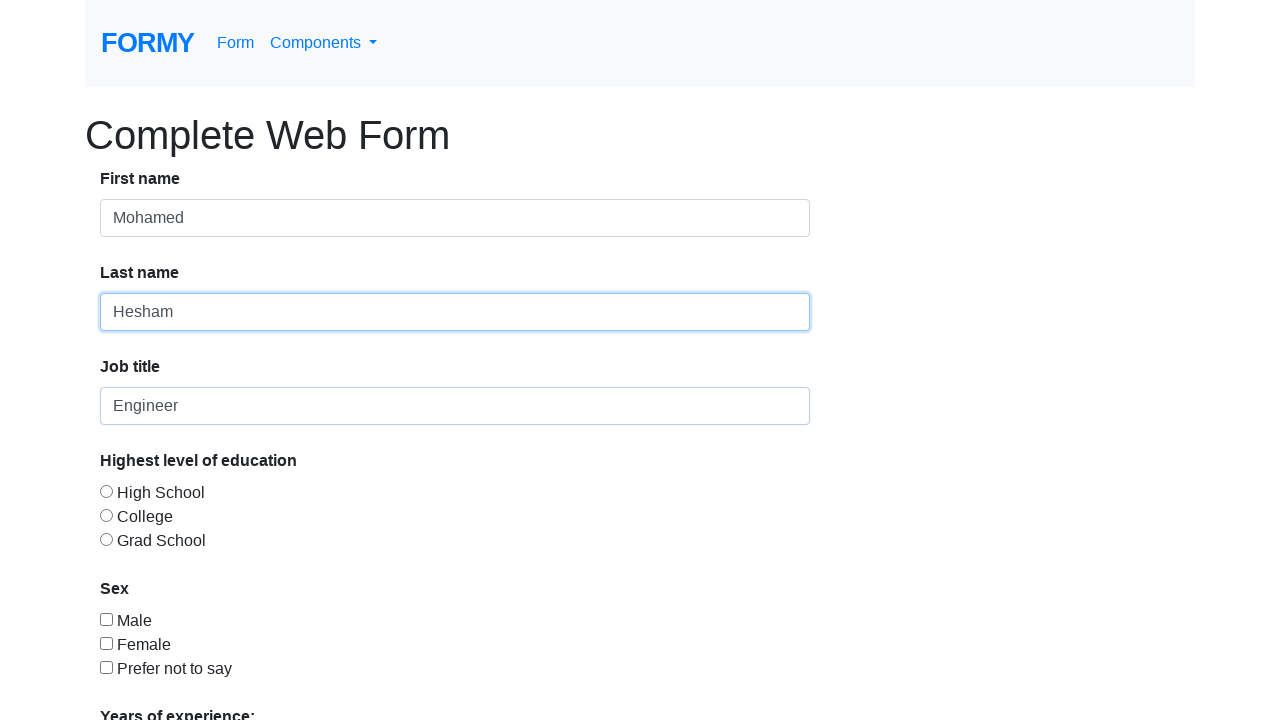

Clicked on first name field at (455, 218) on #first-name
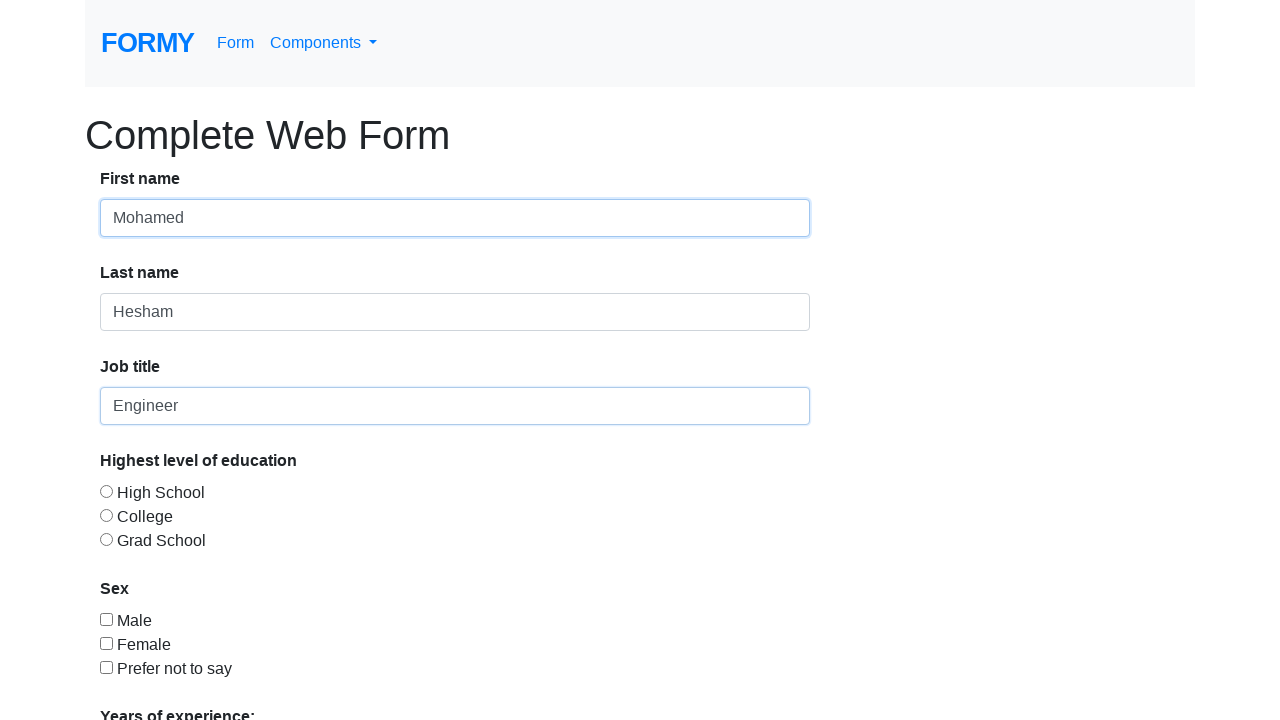

Clicked on last name field at (455, 312) on #last-name
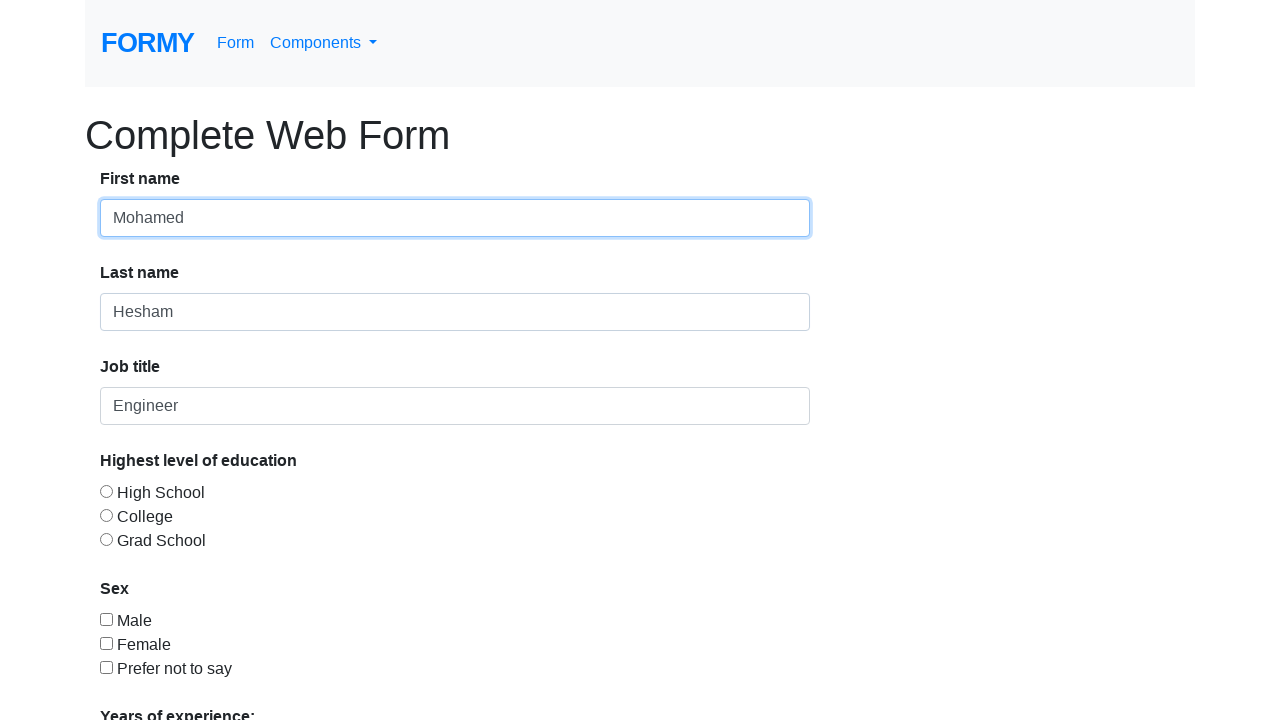

Clicked on job title field at (455, 406) on #job-title
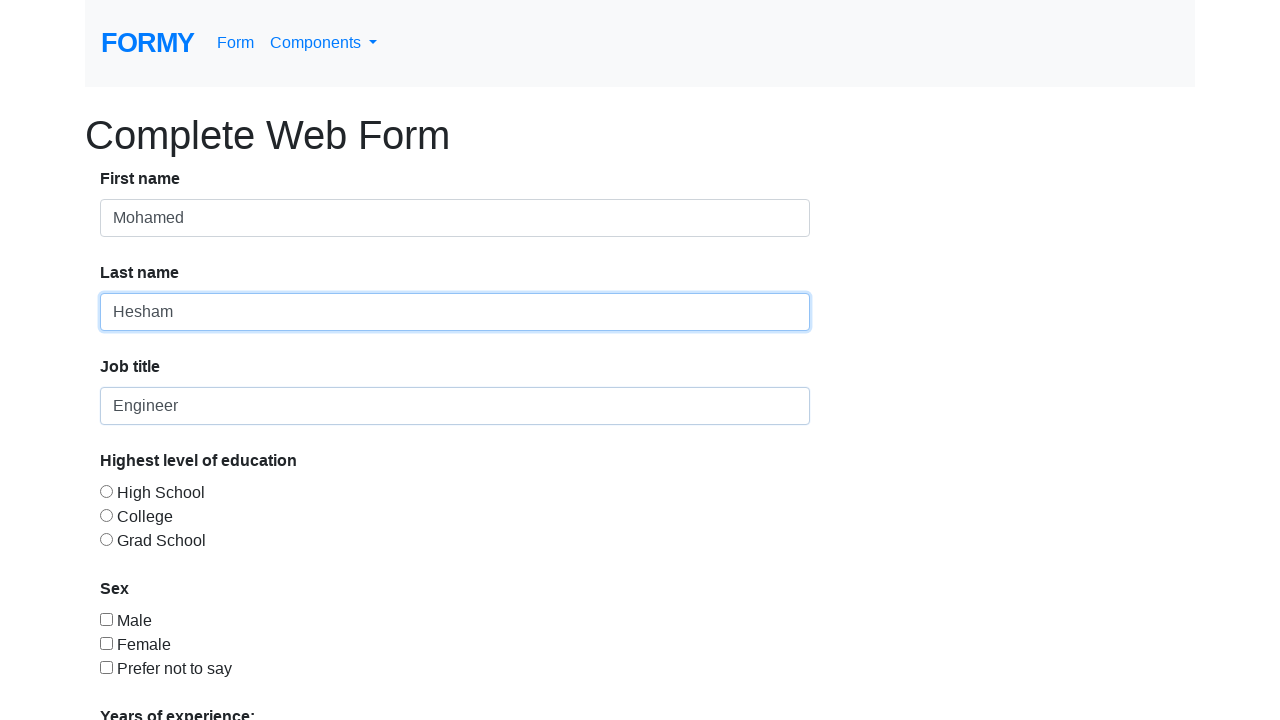

Selected radio button option 1 at (106, 491) on #radio-button-1
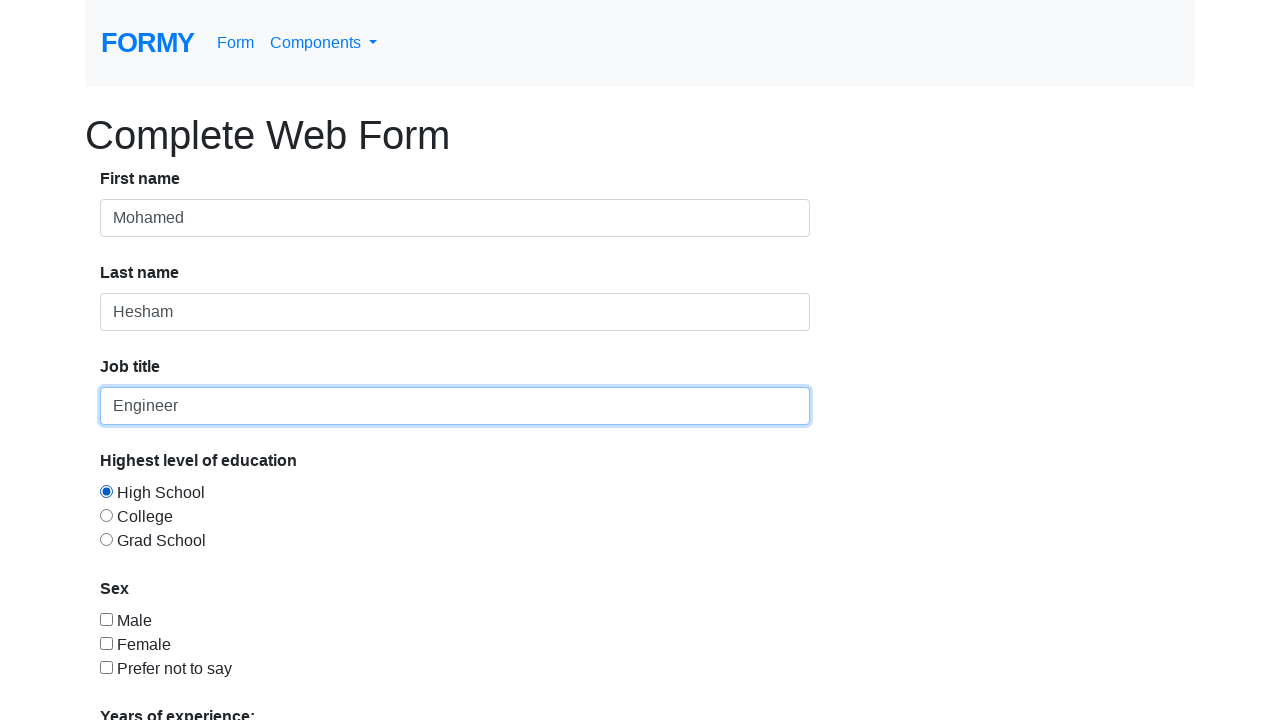

Clicked submit button to submit form at (148, 680) on xpath=/html/body/div/form/div/div[8]/a
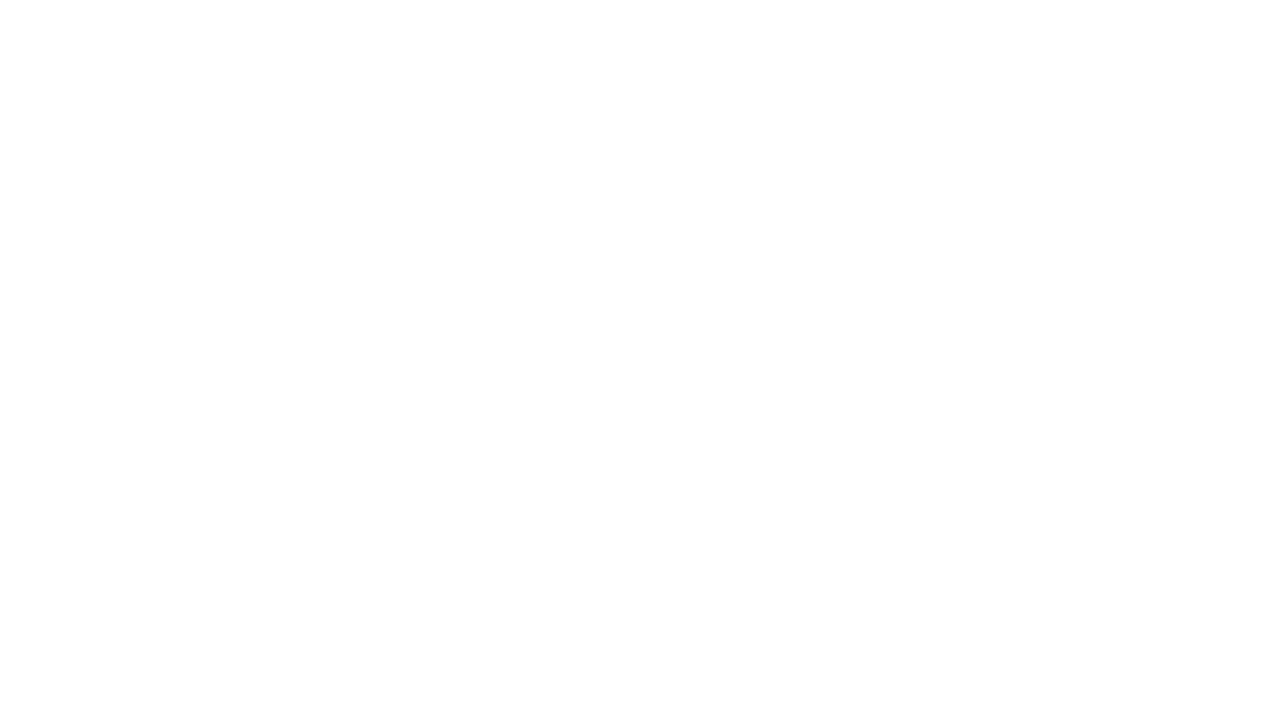

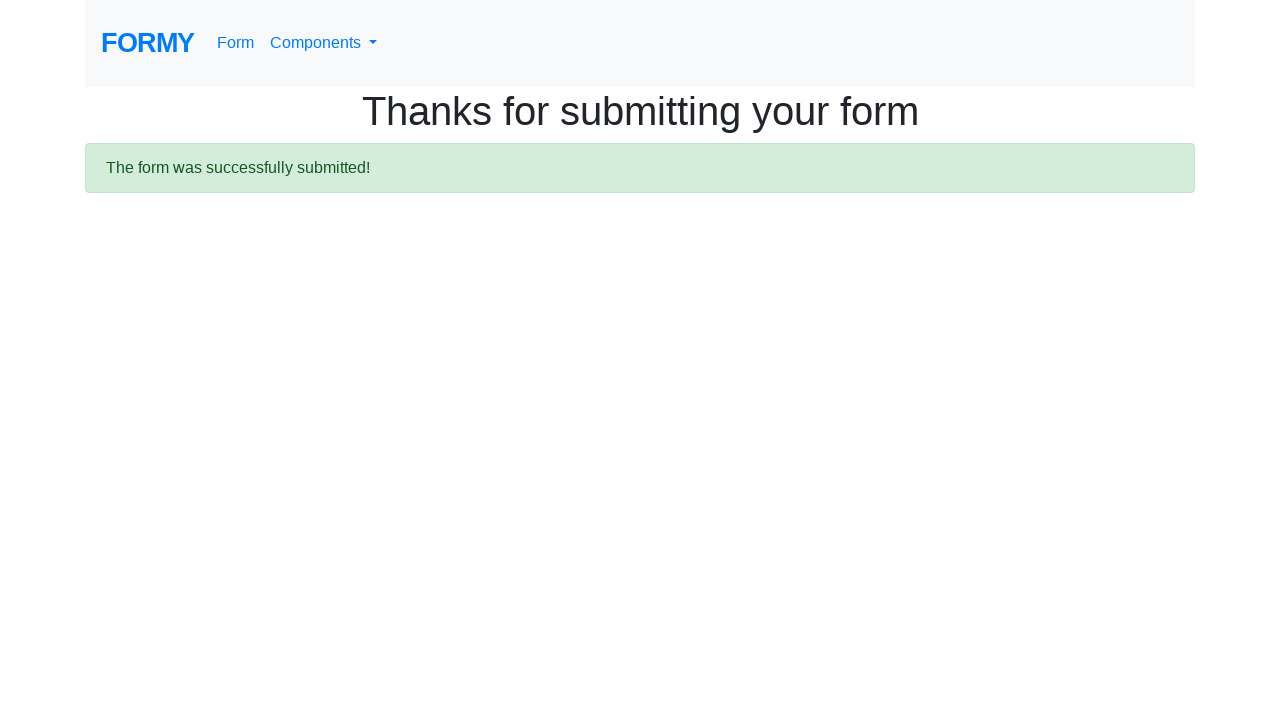